Tests stock code search functionality on a Taiwanese stock information website by entering a stock code and submitting the search form

Starting URL: https://goodinfo.tw/tw/index.asp

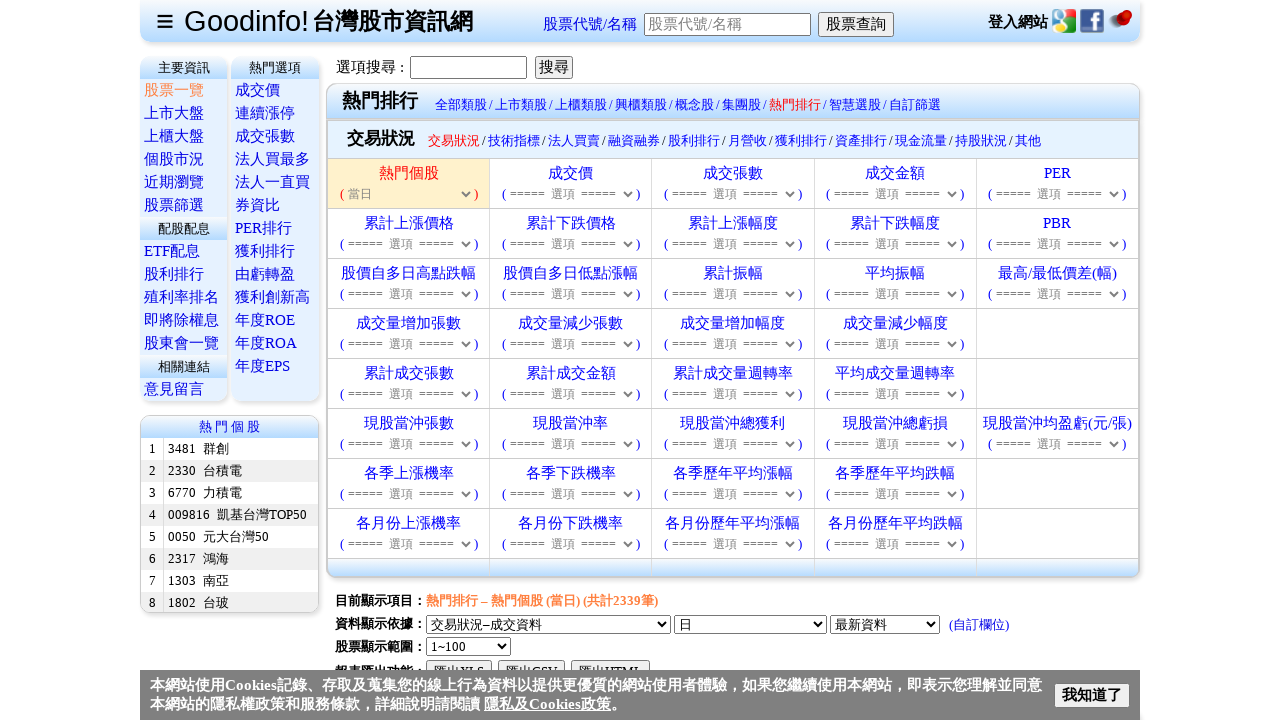

Filled stock code field with '2002' on #txtStockCode
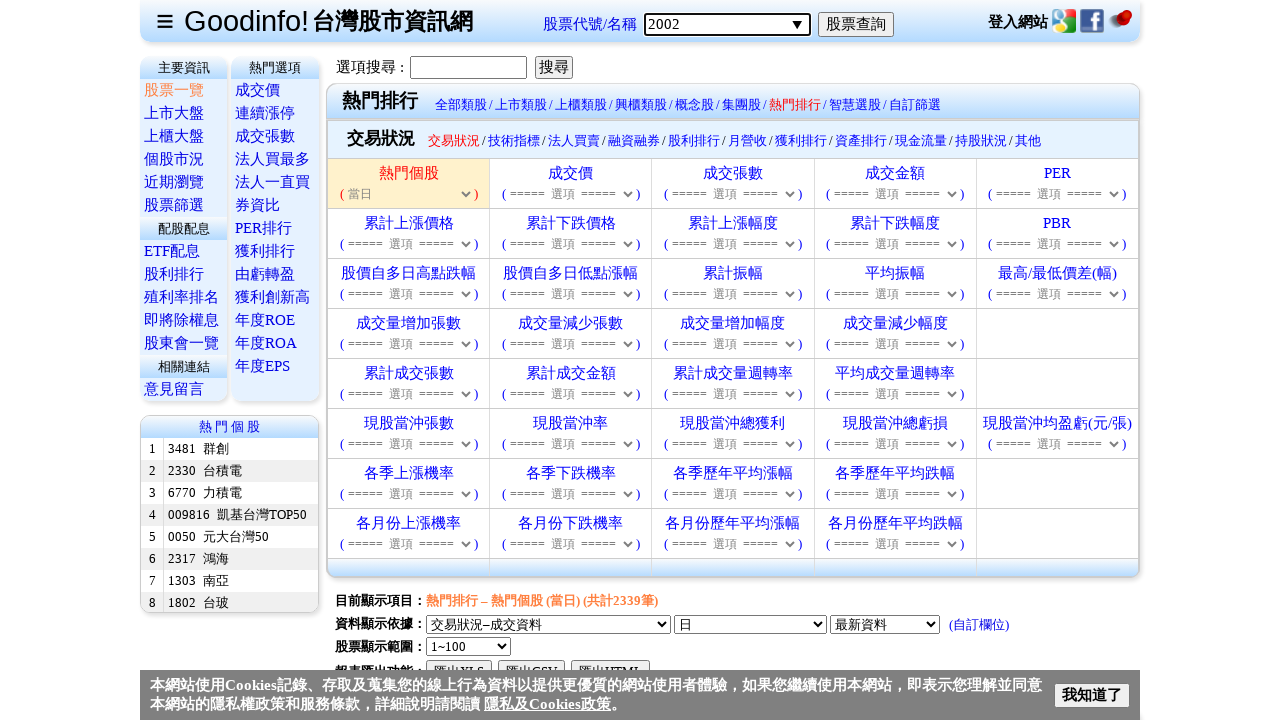

Pressed Enter to submit stock search on #txtStockCode
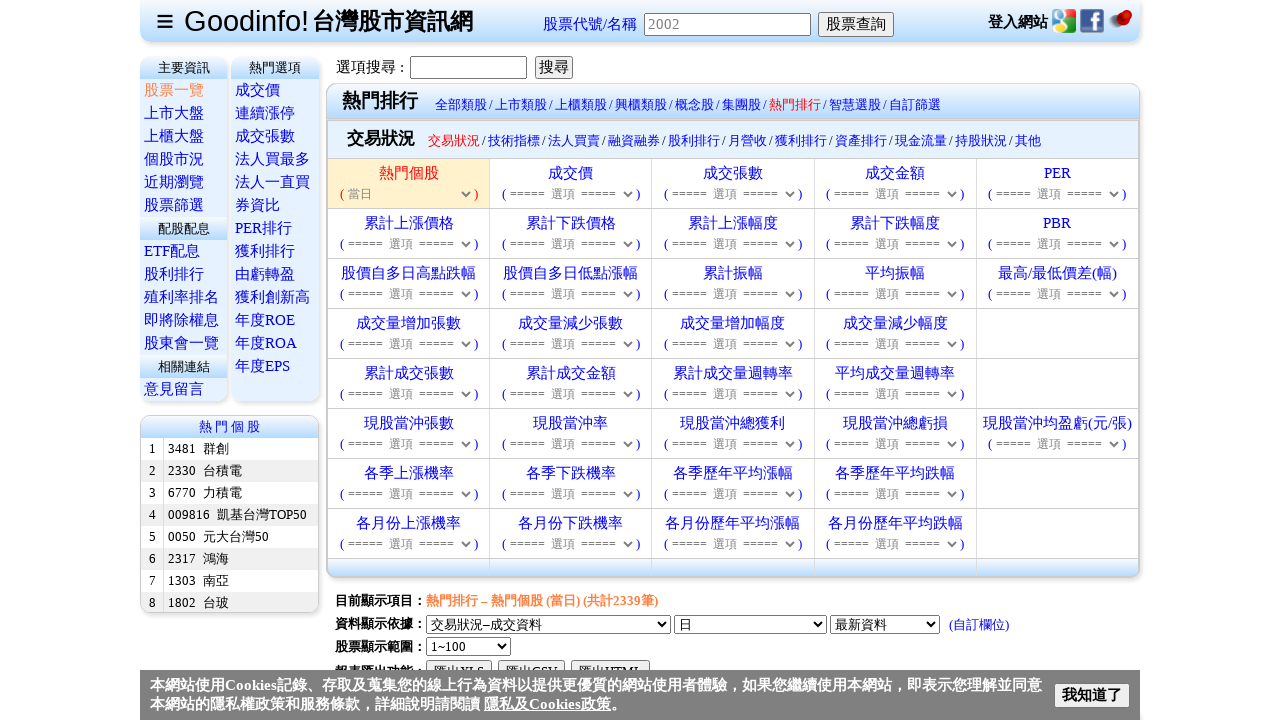

Stock search results page loaded
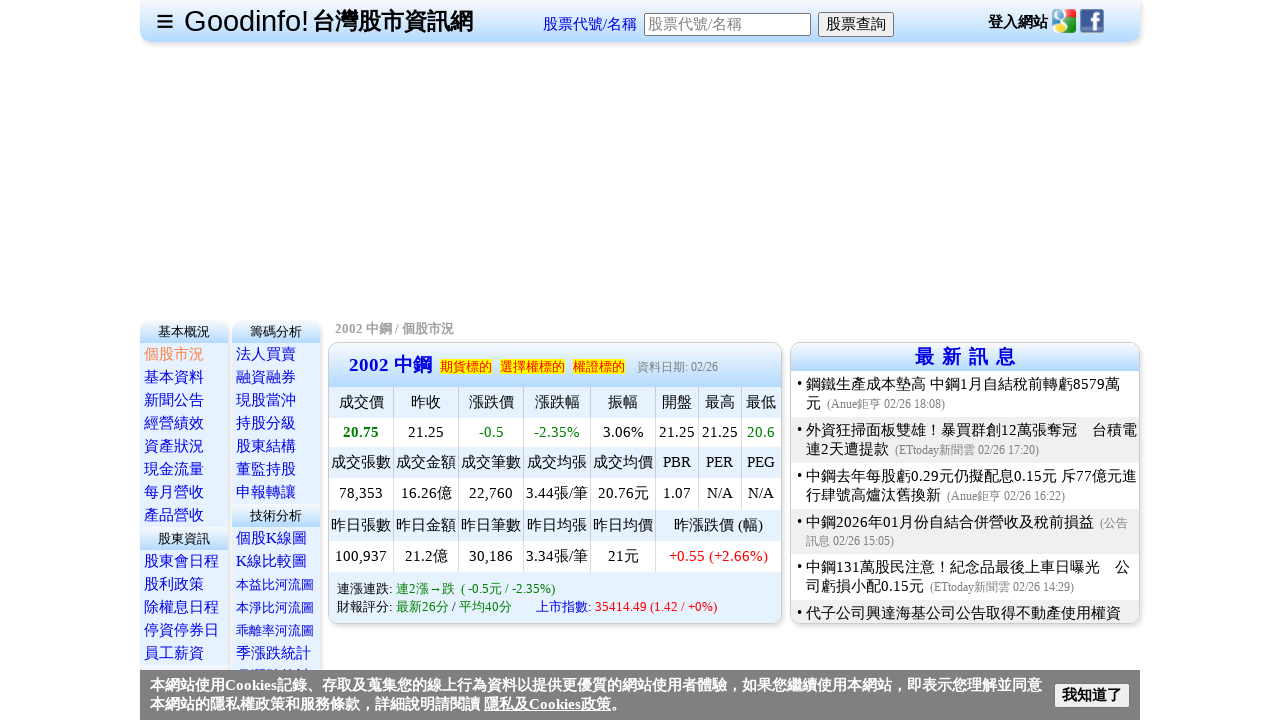

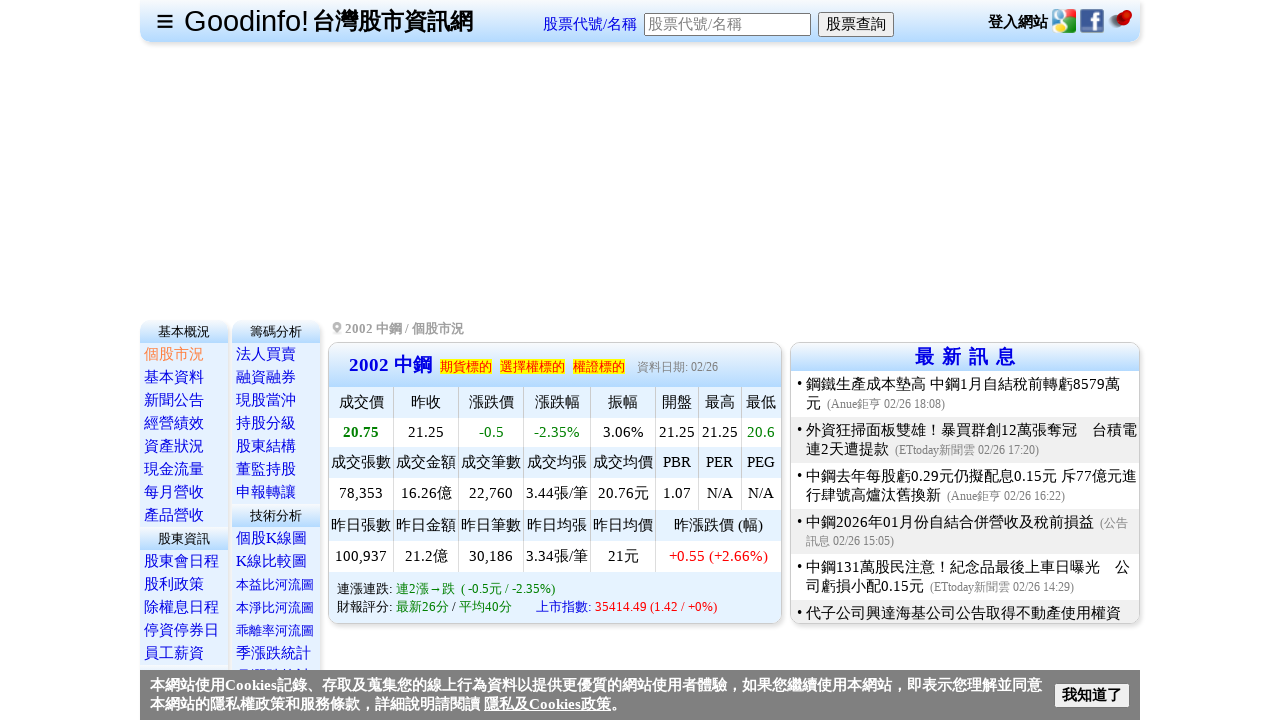